Tests the cancel functionality of the login modal by opening it and clicking the close button in the modal footer

Starting URL: https://www.demoblaze.com/

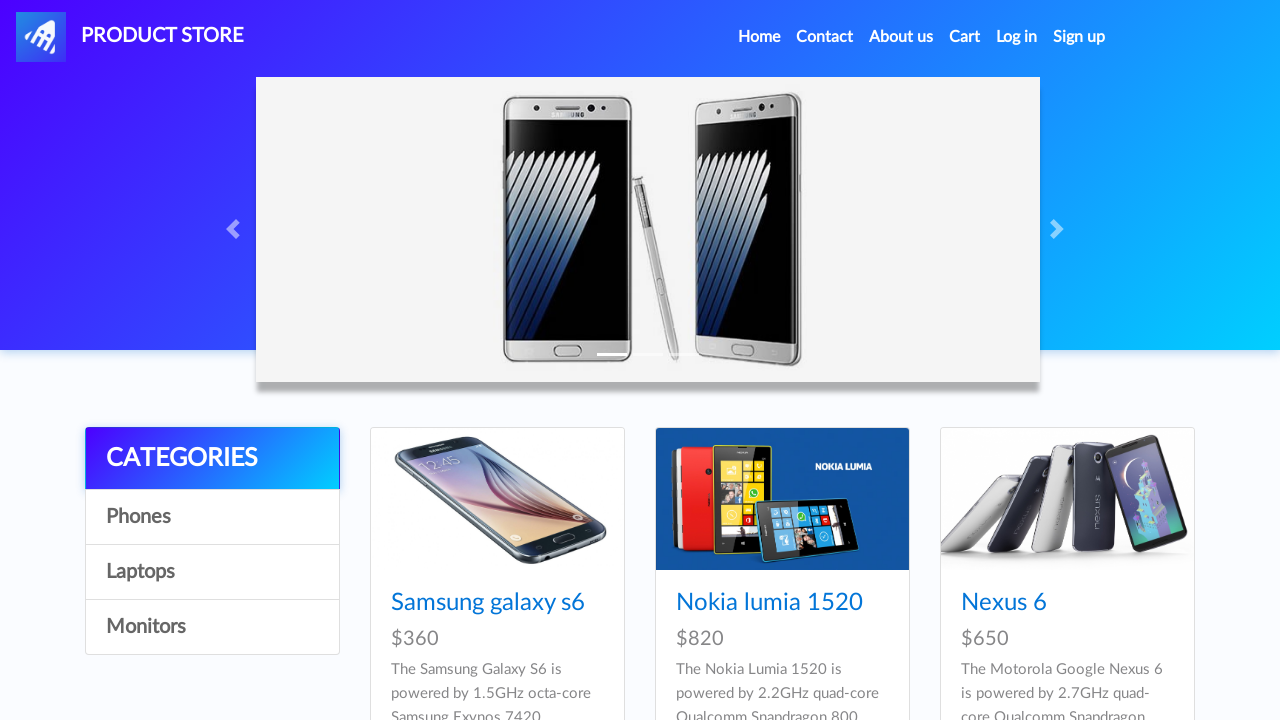

Clicked login button to open login modal at (1017, 37) on a[data-target='#logInModal']
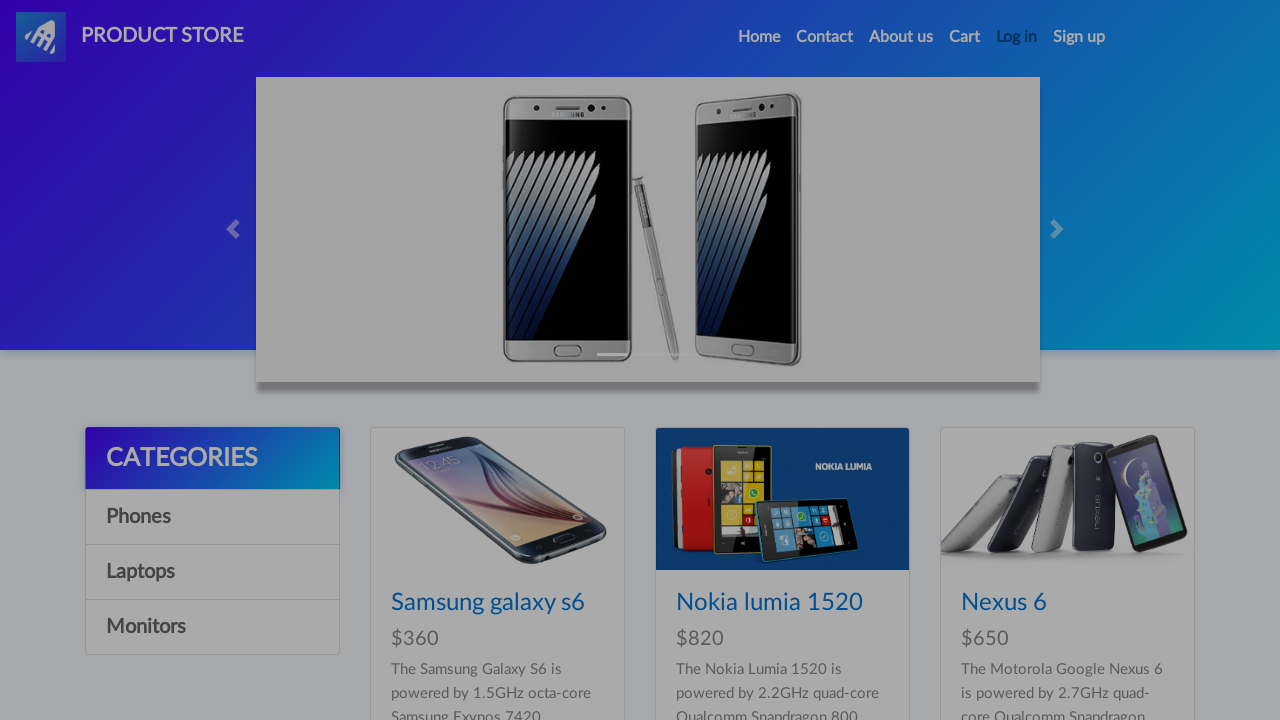

Login modal appeared and became visible
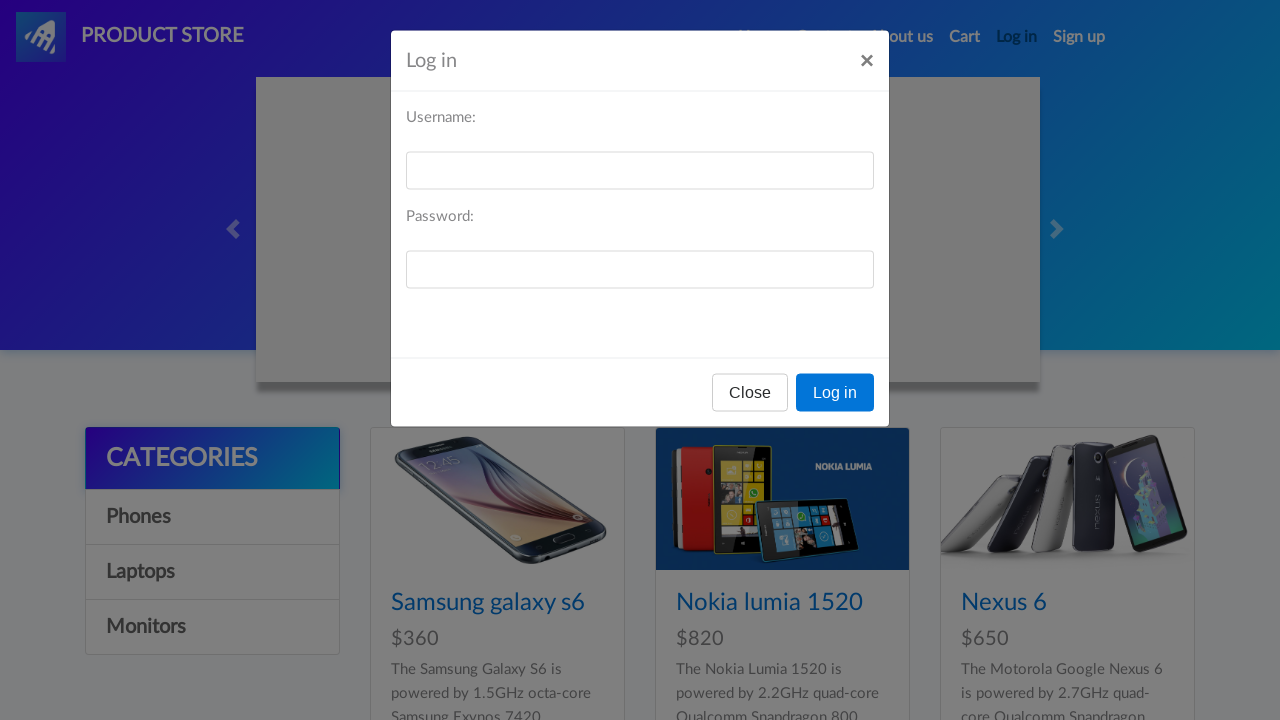

Clicked close button in modal footer to cancel login at (750, 393) on xpath=//h5[@id='logInModalLabel']//parent::div/following-sibling::div[@class='mo
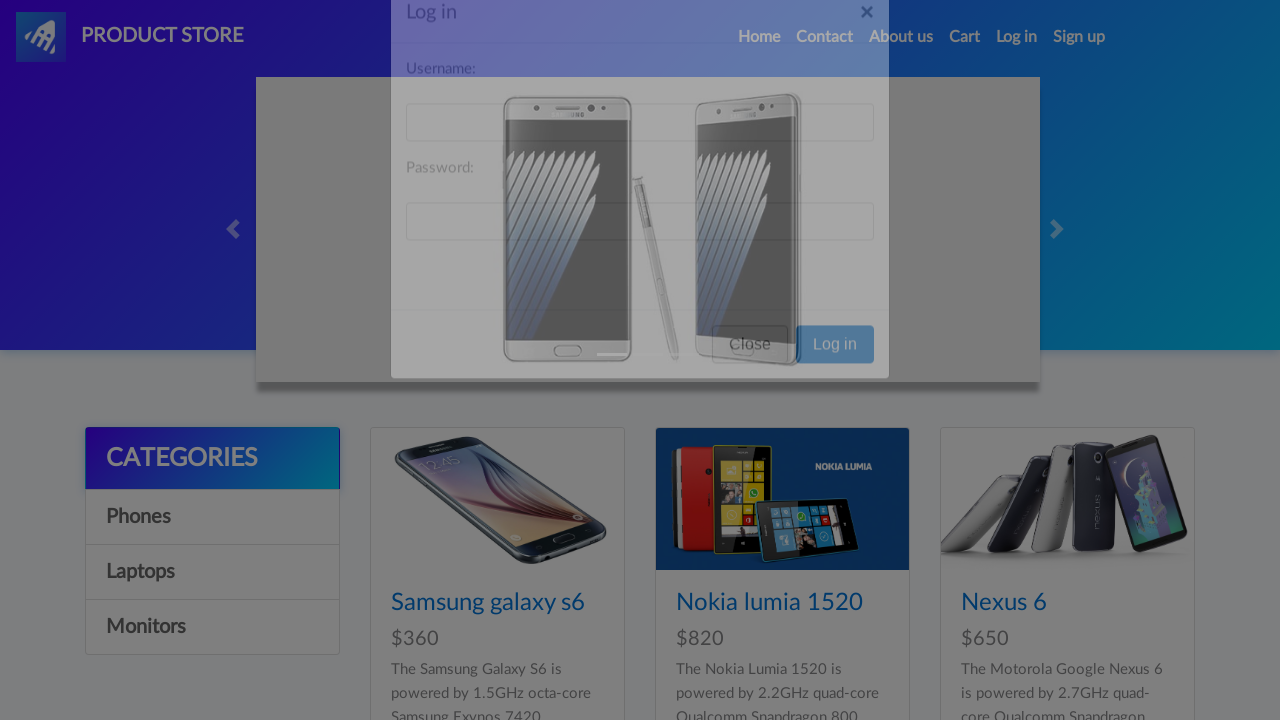

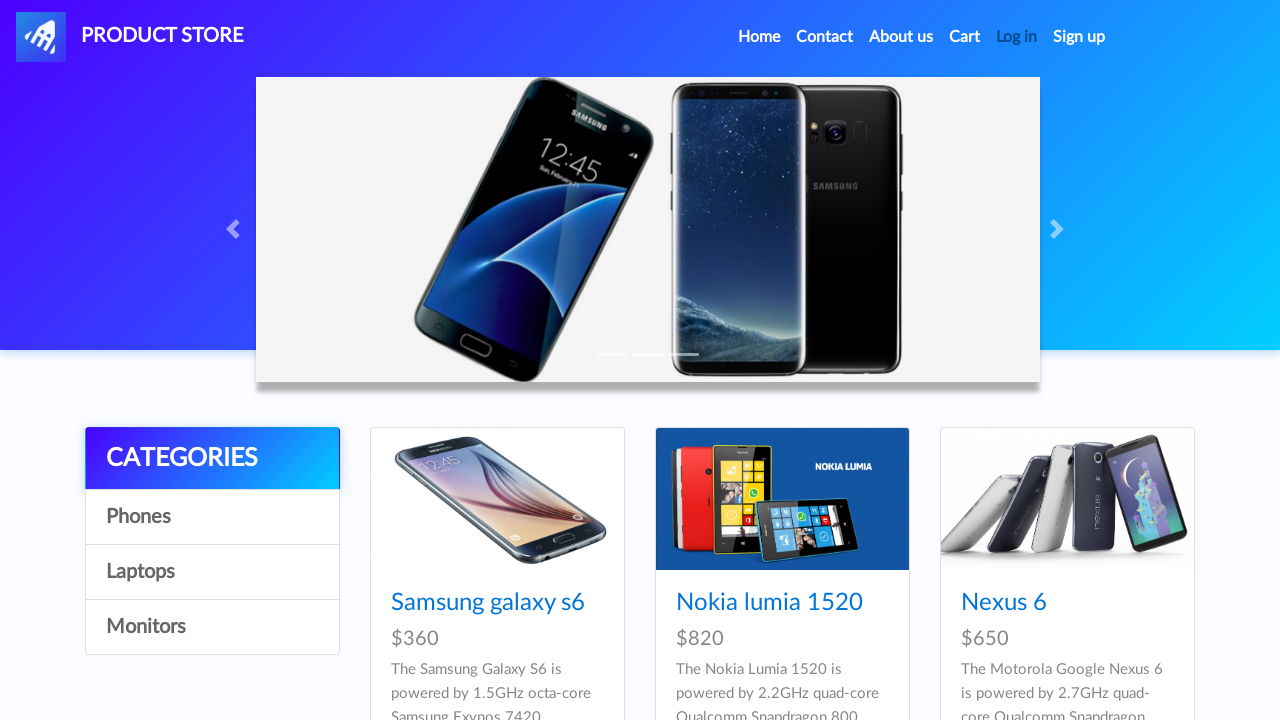